Tests dragging an element by a specific offset on jQuery UI draggable demo

Starting URL: https://jqueryui.com/draggable/

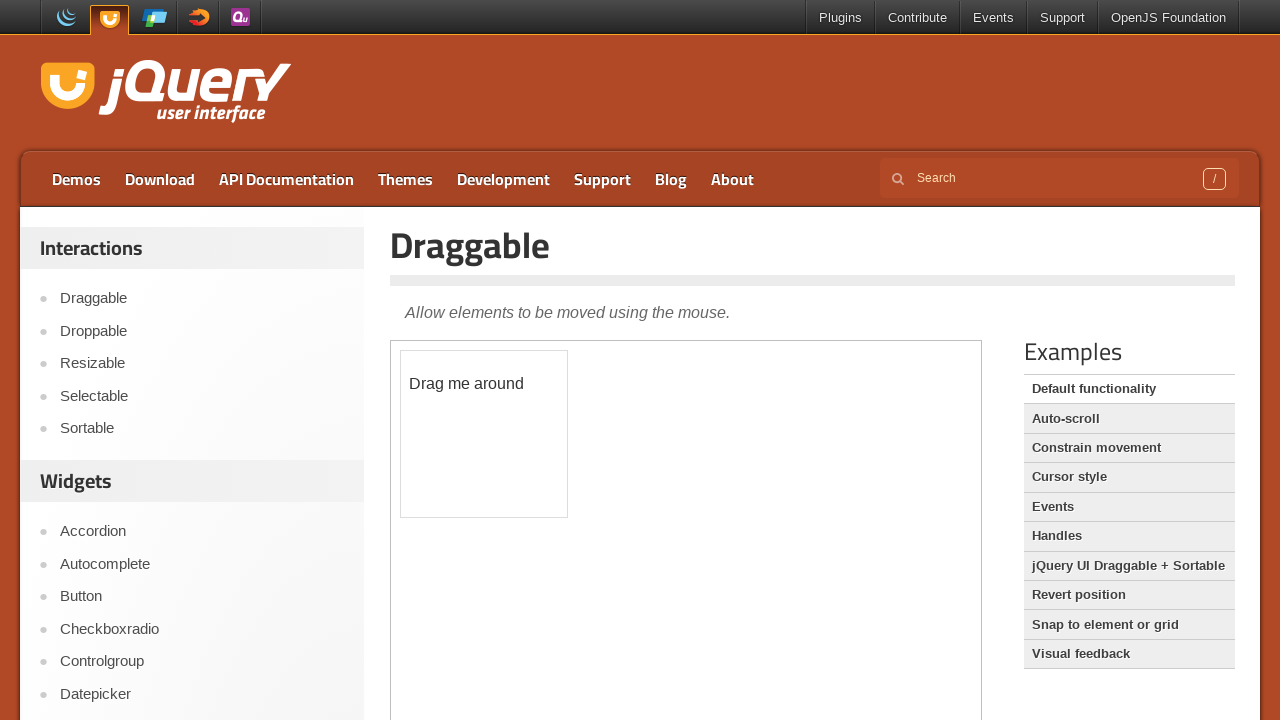

Located the demo iframe
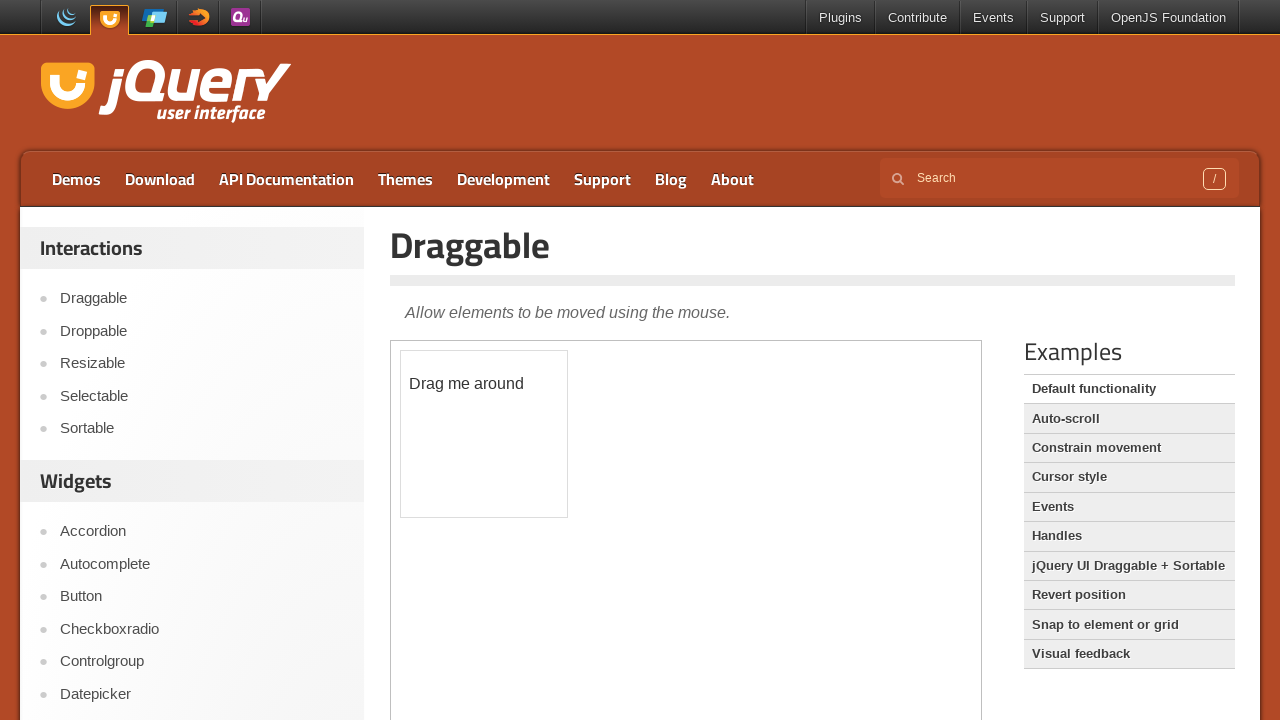

Located the draggable element with id 'draggable'
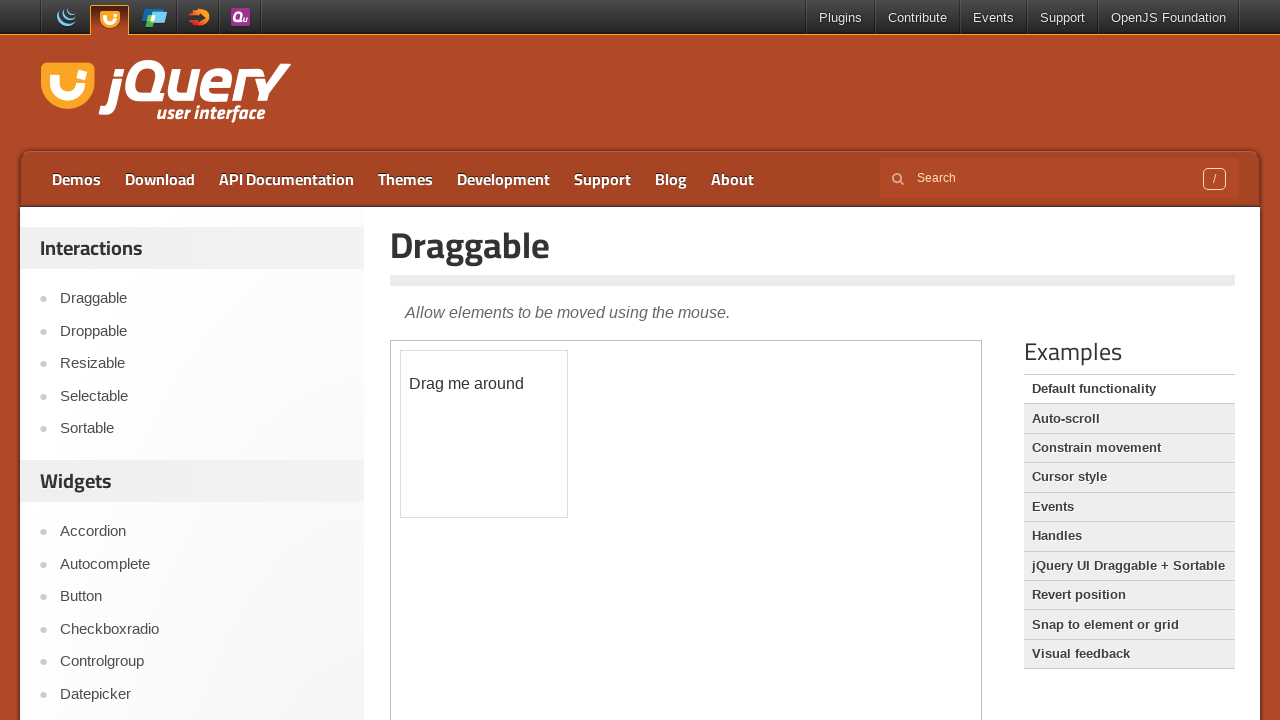

Dragged the element by offset (100, 100) at (501, 451)
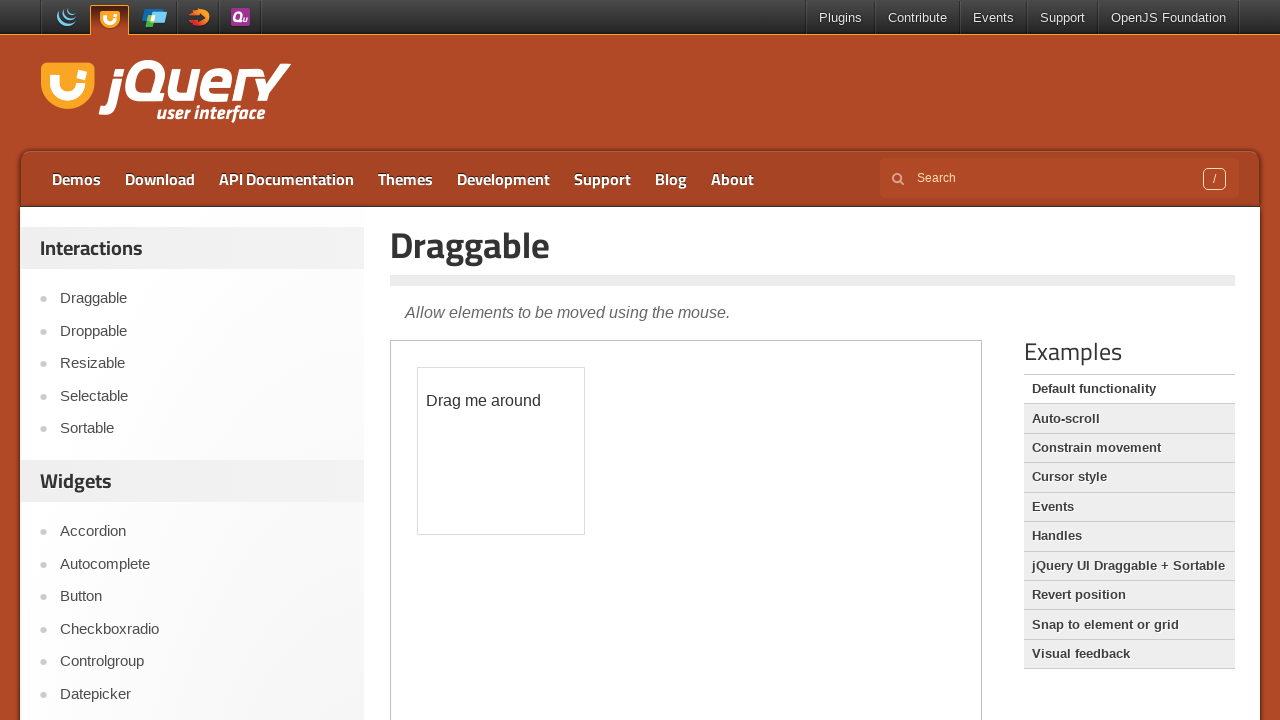

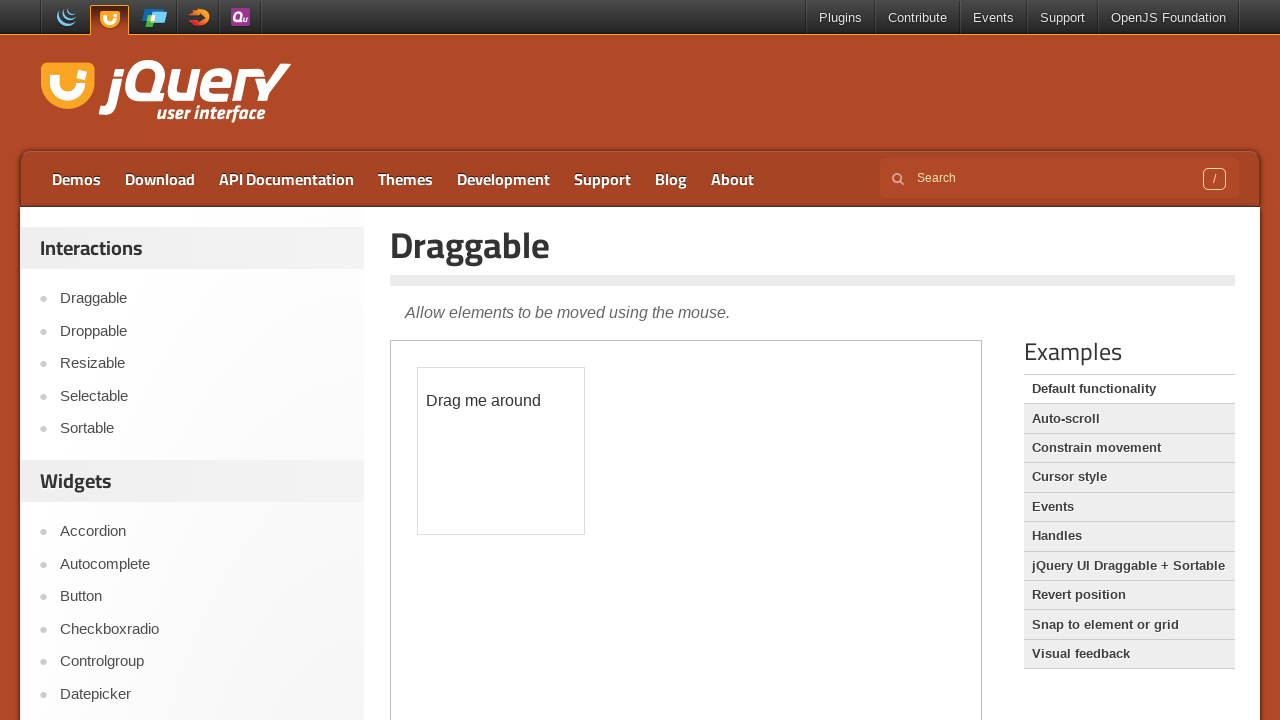